Tests radio button selection by iterating through sport radio buttons and selecting the hockey option

Starting URL: https://practice.cydeo.com/radio_buttons

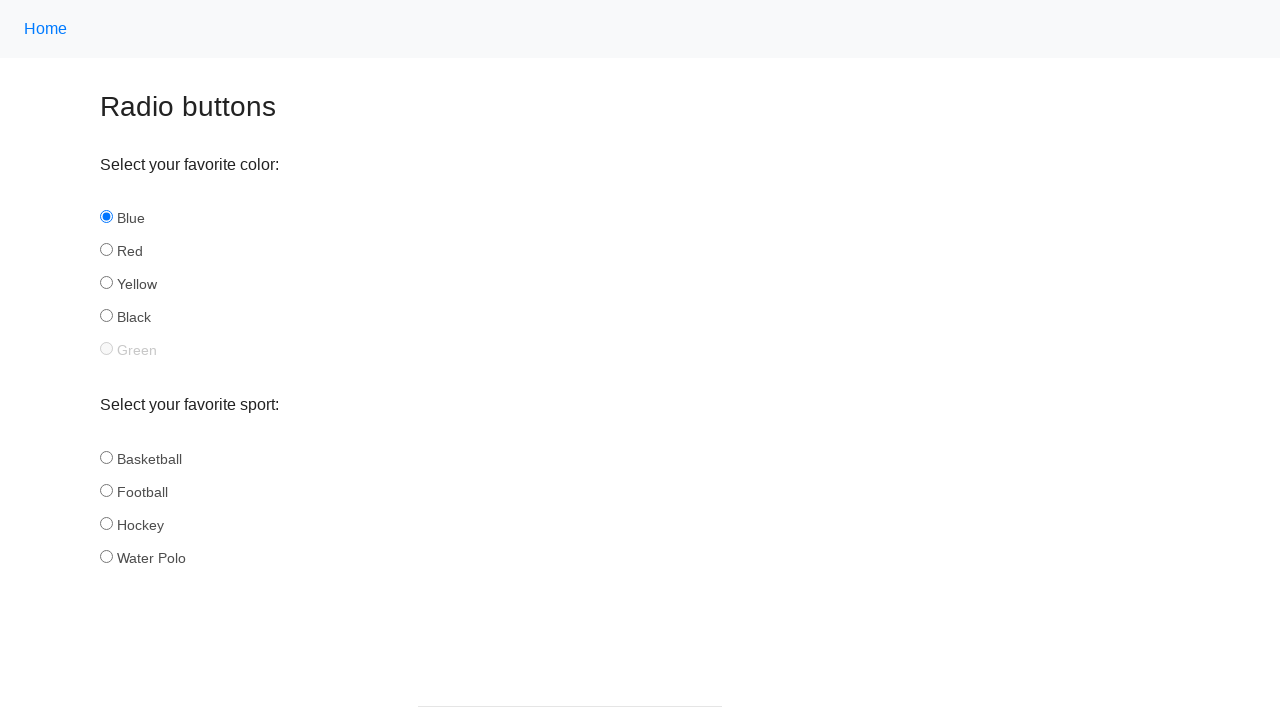

Waited for sport radio buttons to be present
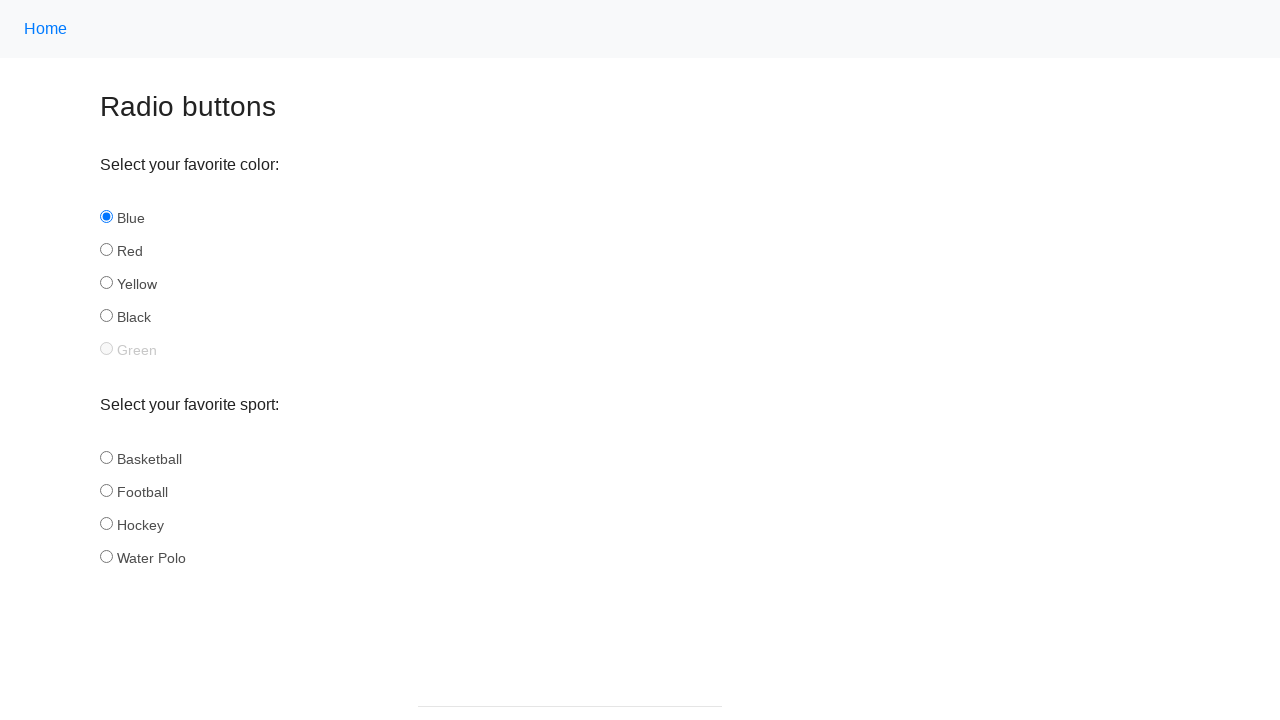

Clicked hockey radio button at (106, 523) on input[name='sport']#hockey
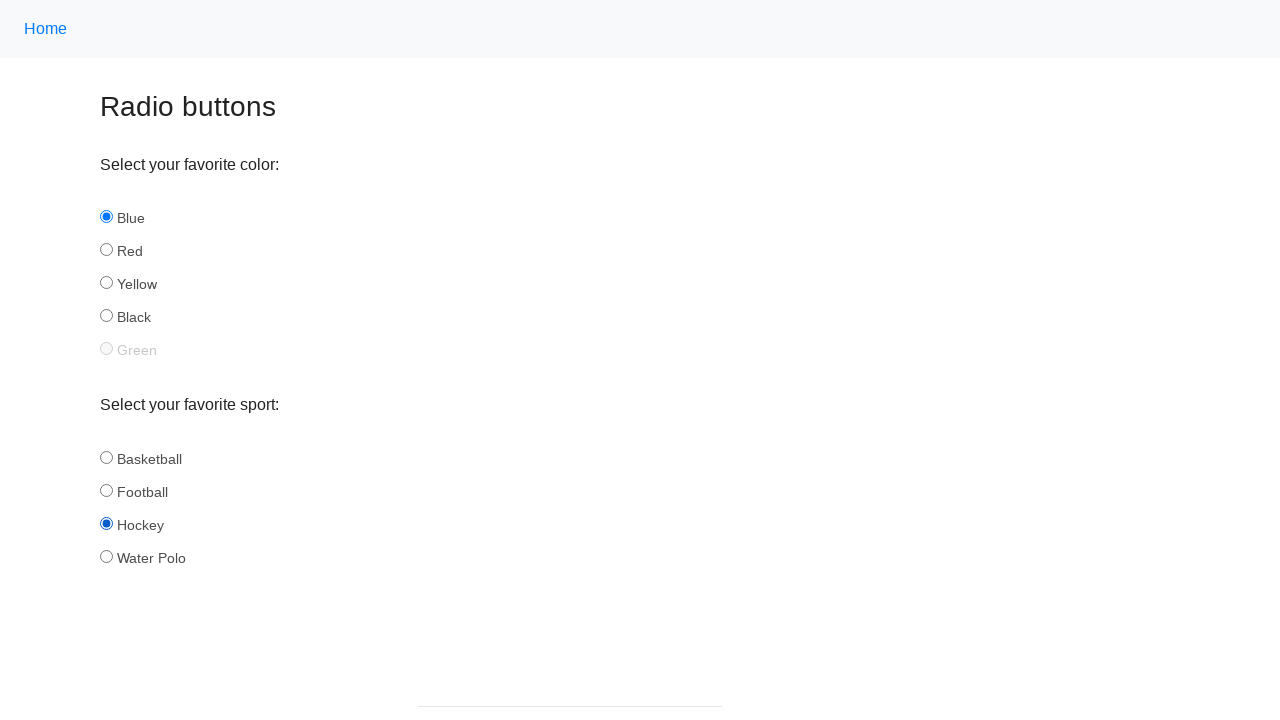

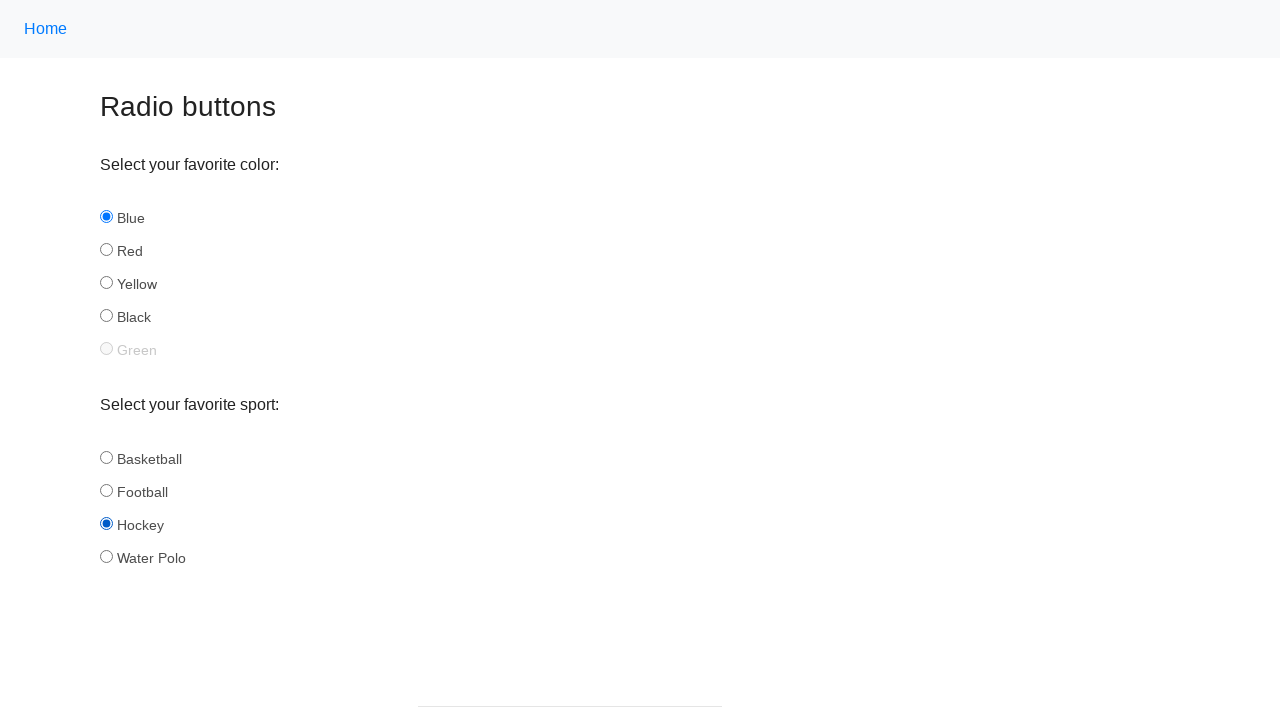